Tests the salary calculator with invalid input (zero hours per week) to verify error handling

Starting URL: https://www.calculator.net/salary-calculator.html

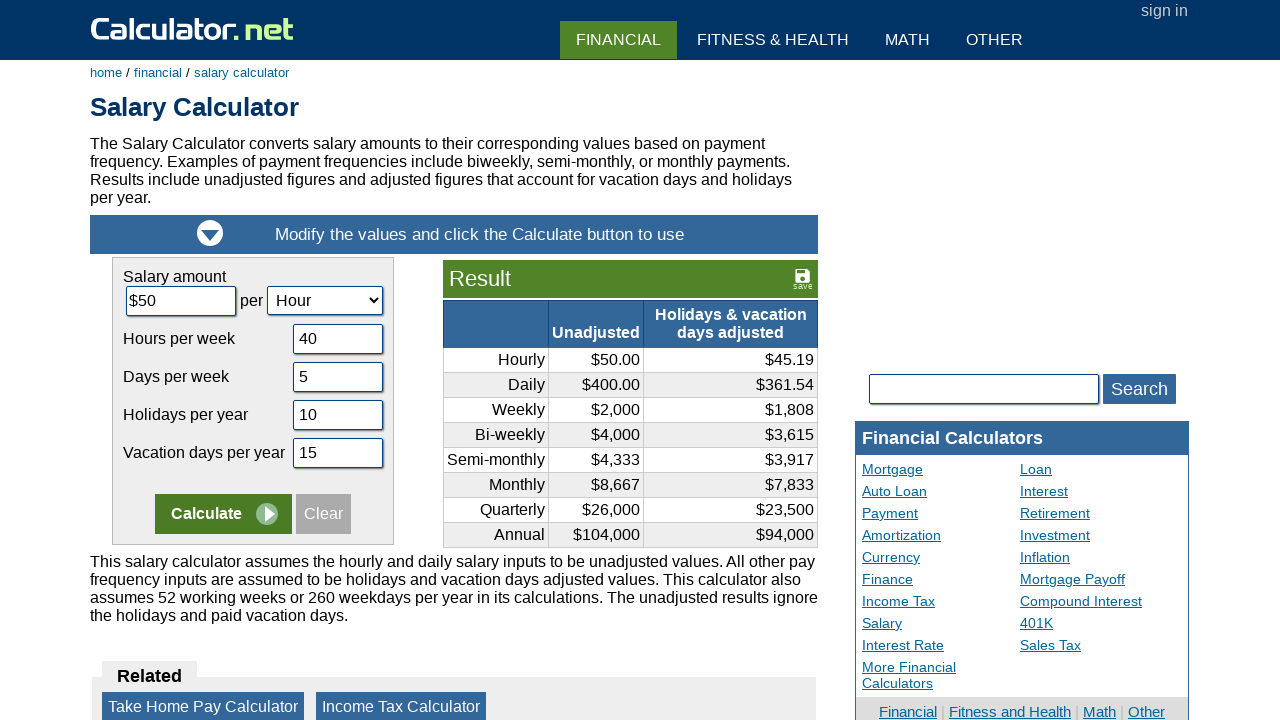

Cleared hourly rate field on #camount
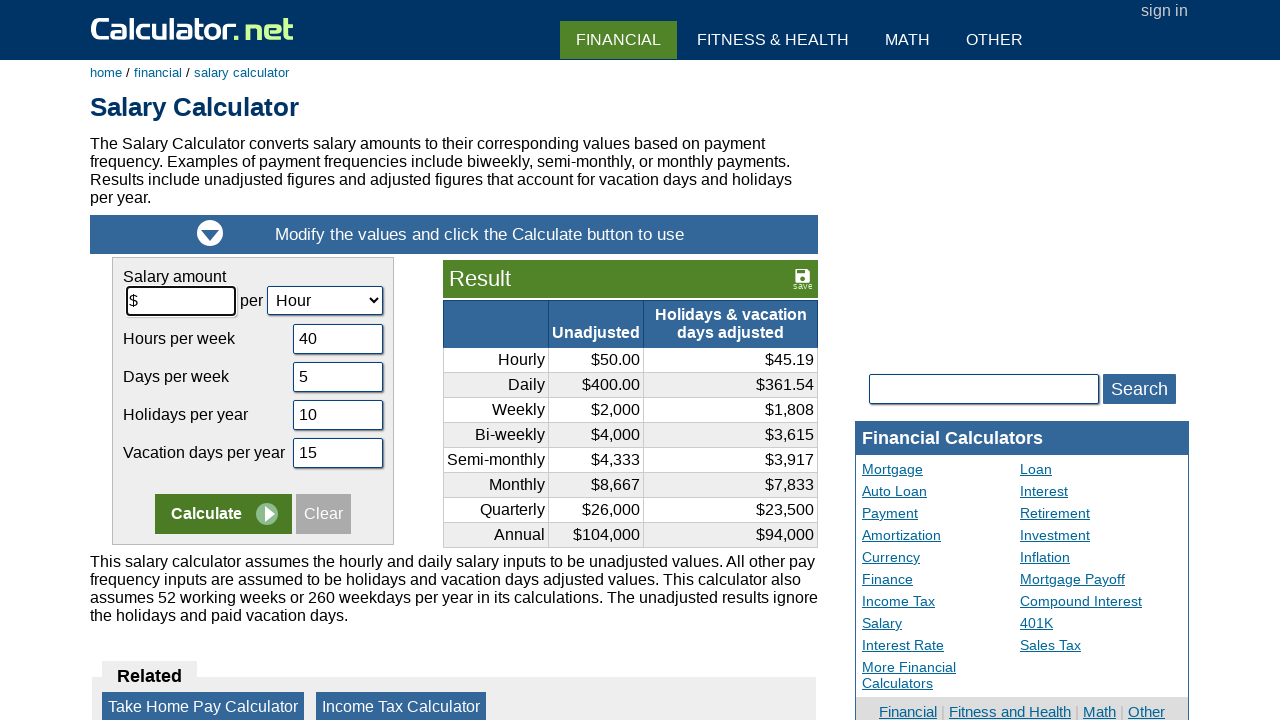

Filled hourly rate field with value 14 on #camount
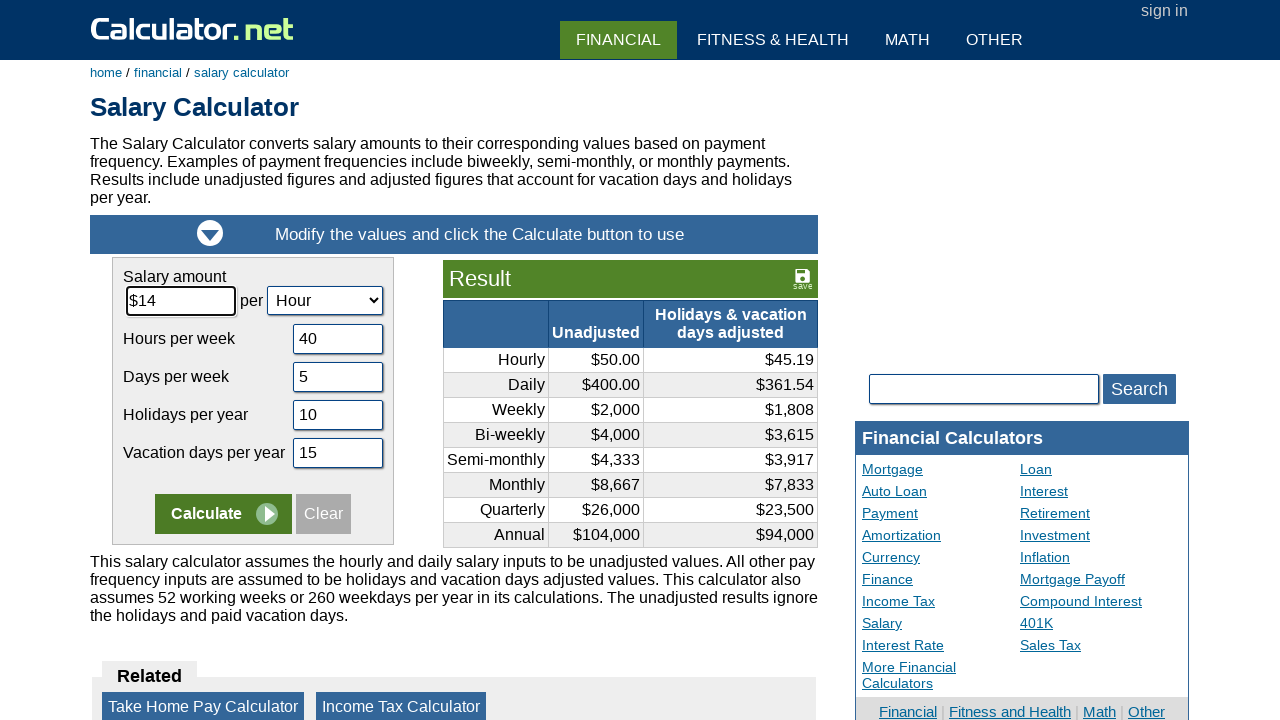

Cleared hours per week field on #chours
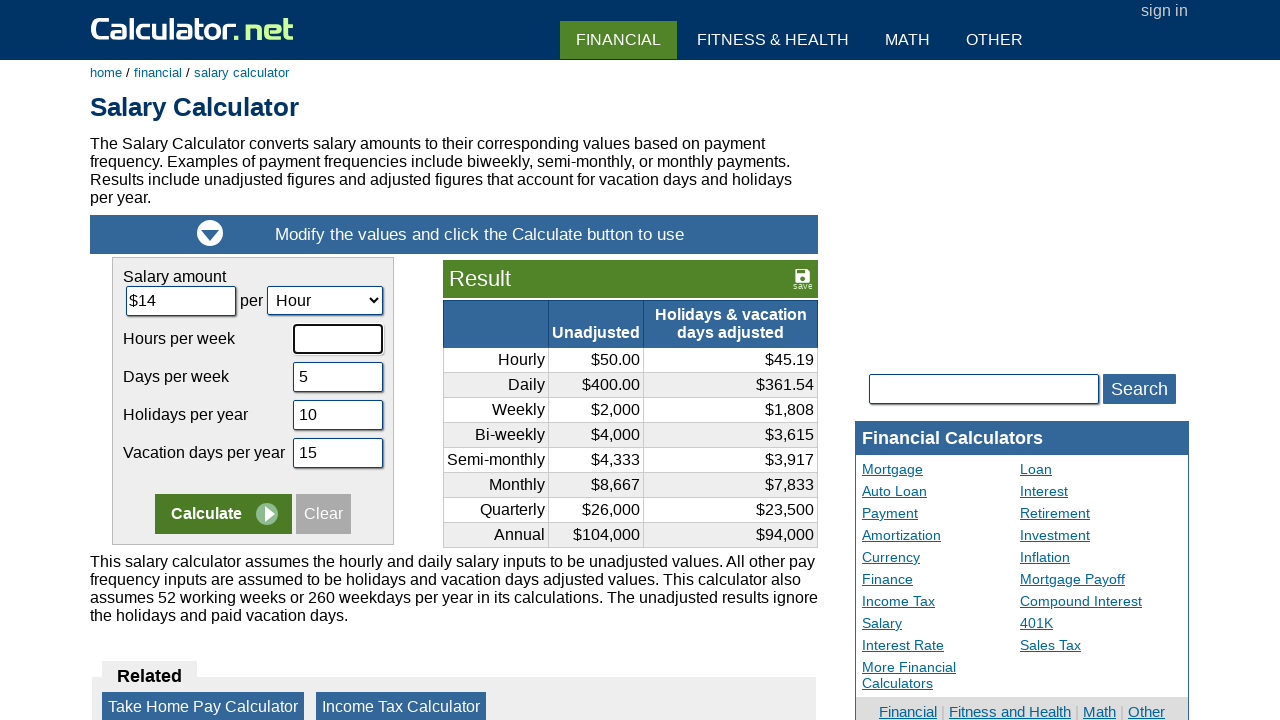

Filled hours per week field with invalid value 0 on #chours
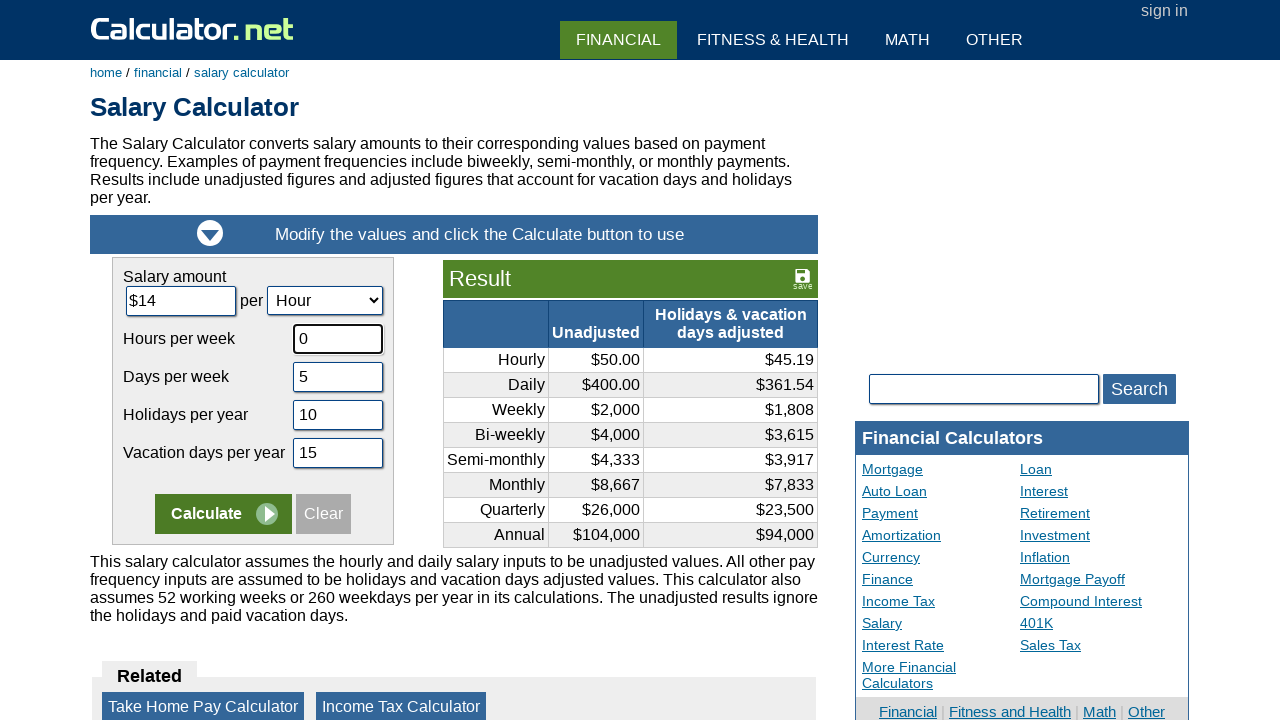

Cleared days per week field on #cdays
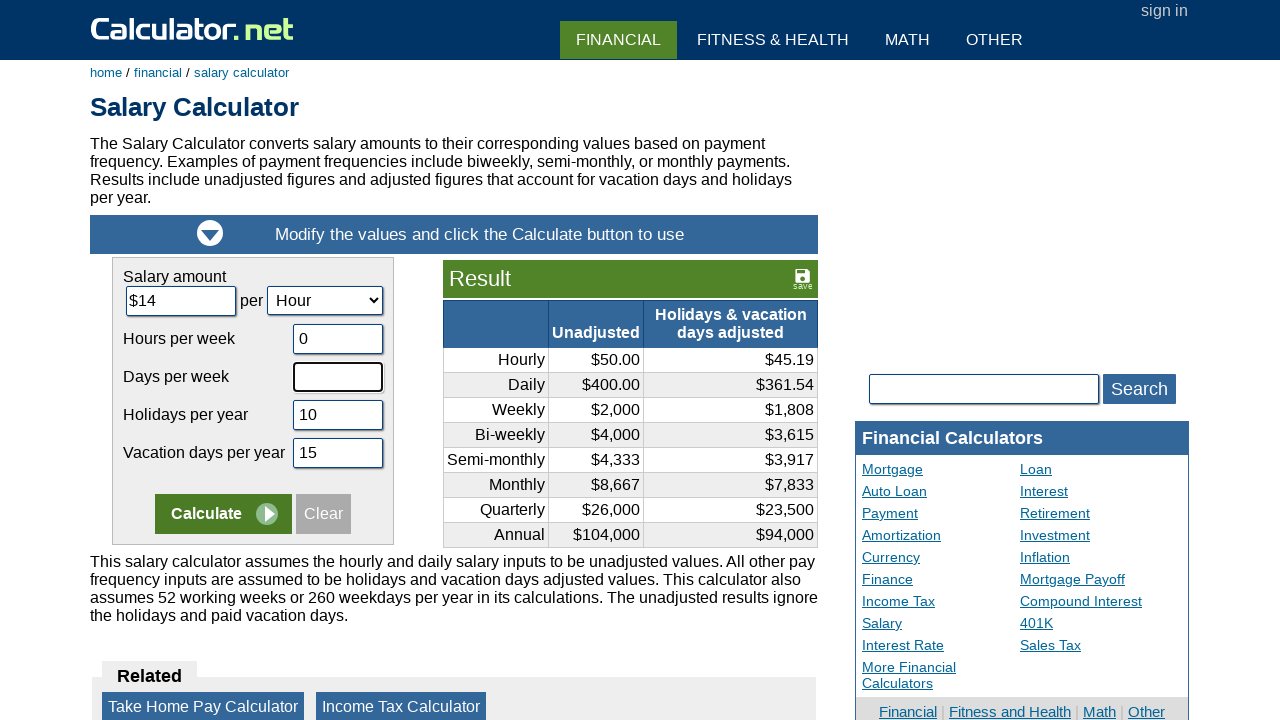

Filled days per week field with value 7 on #cdays
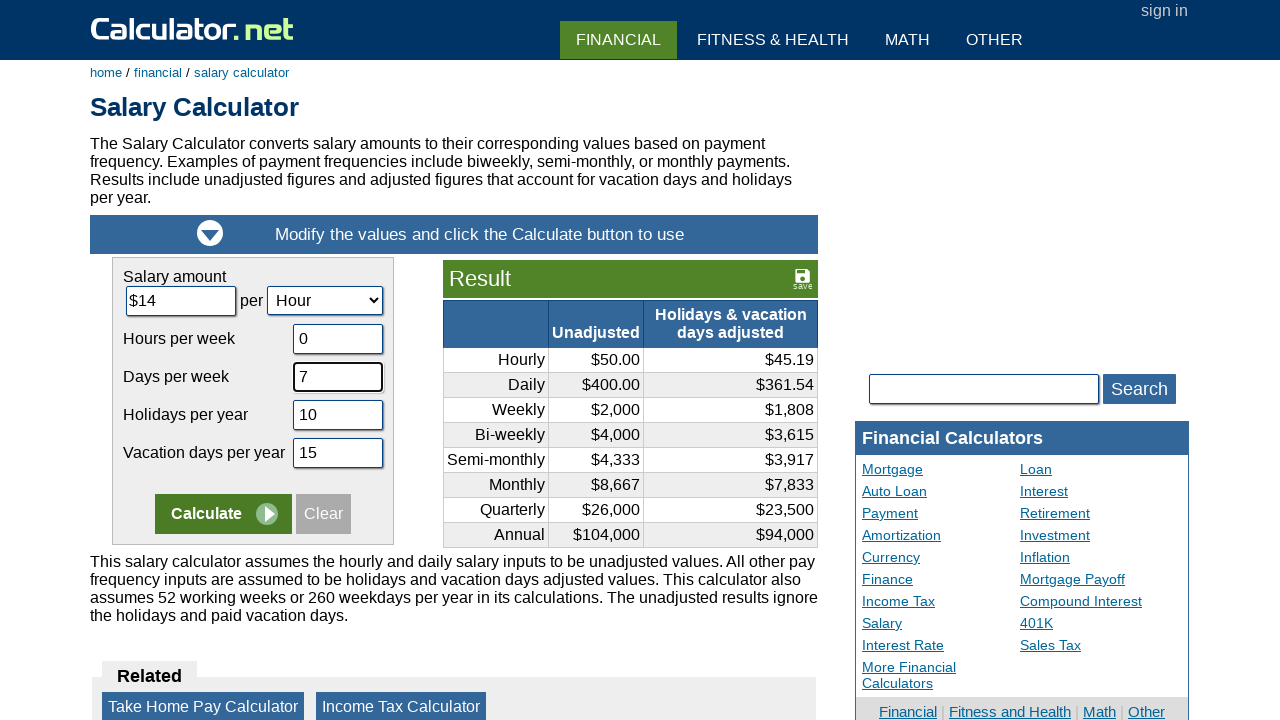

Cleared vacation days per year field on #cvacation
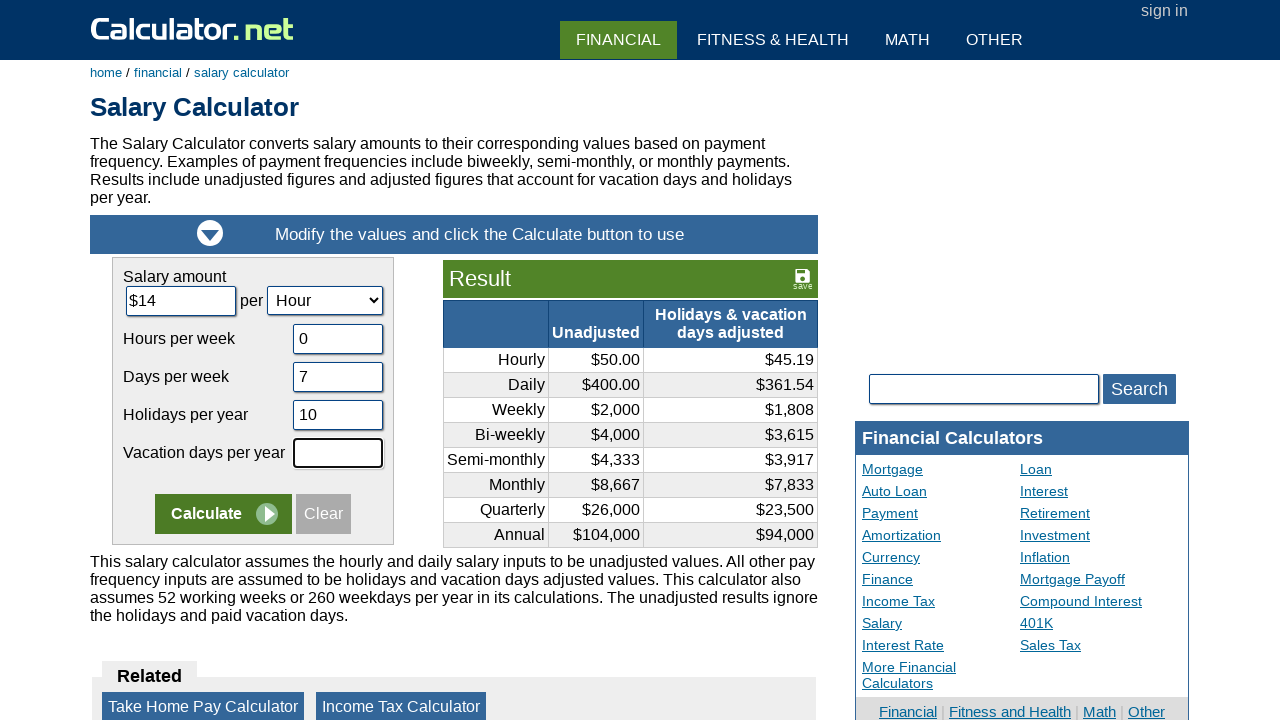

Filled vacation days per year field with value 0 on #cvacation
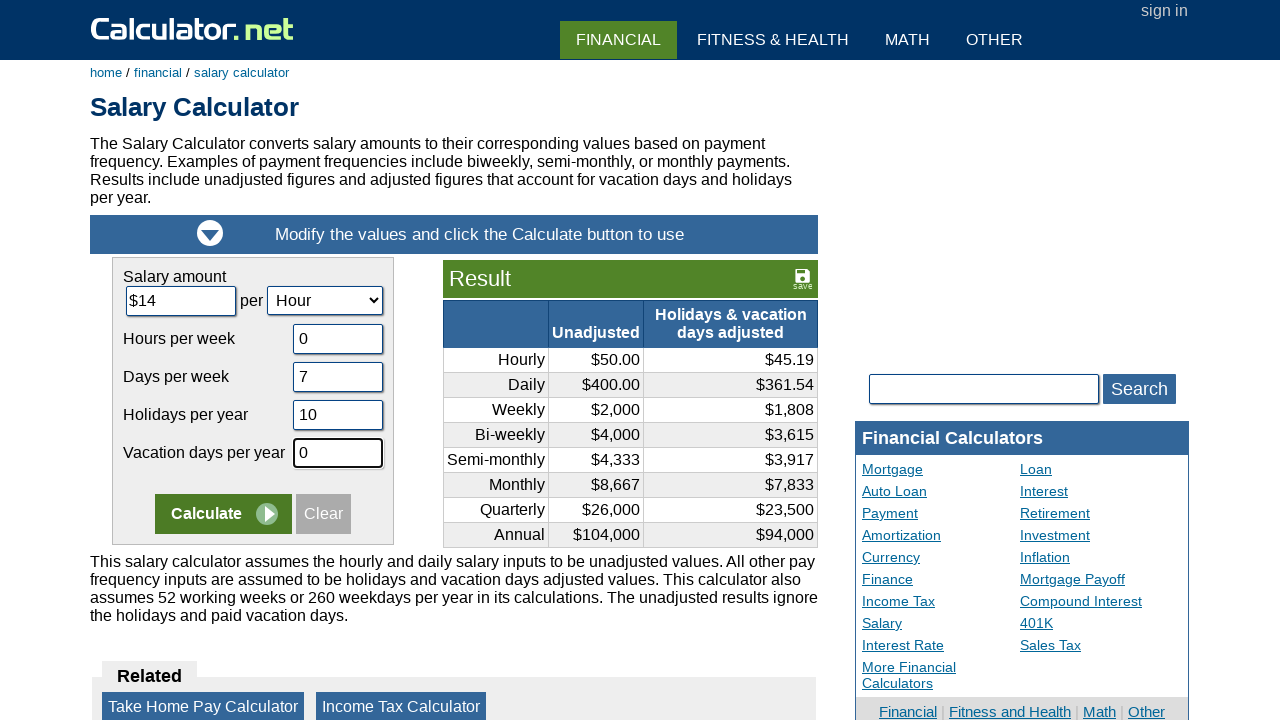

Cleared holidays per year field on #cholidays
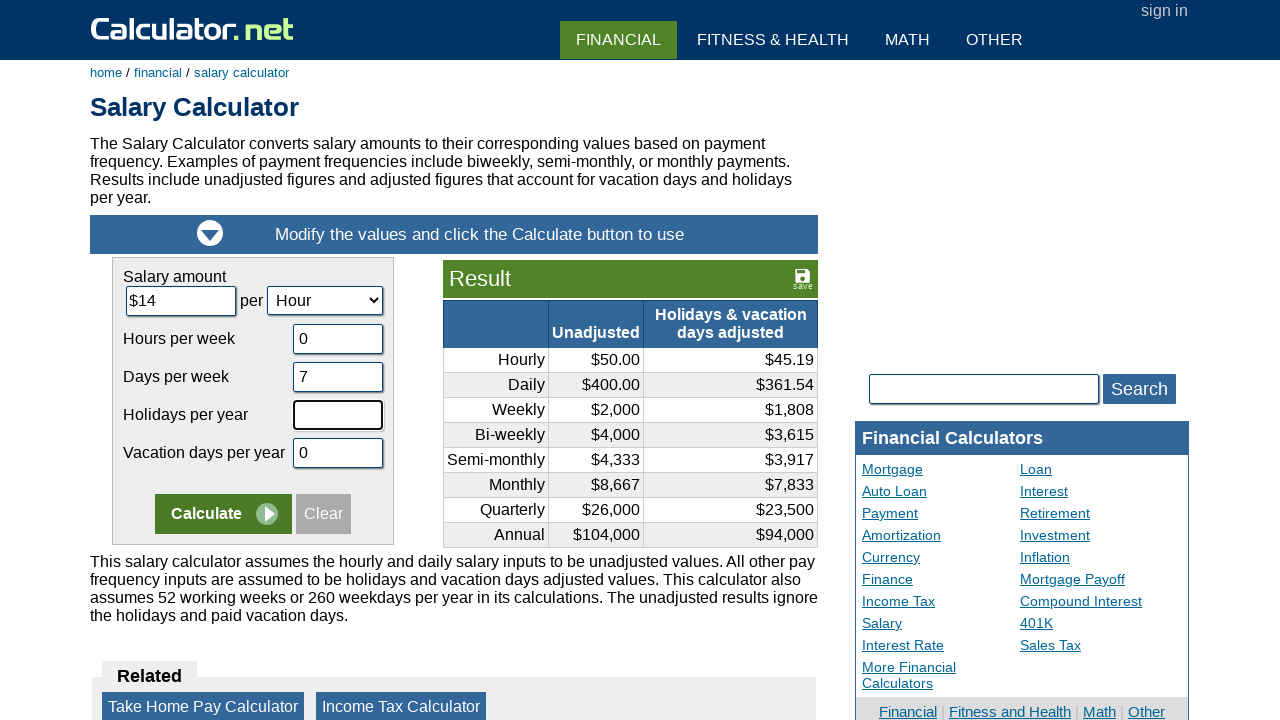

Filled holidays per year field with value 0 on #cholidays
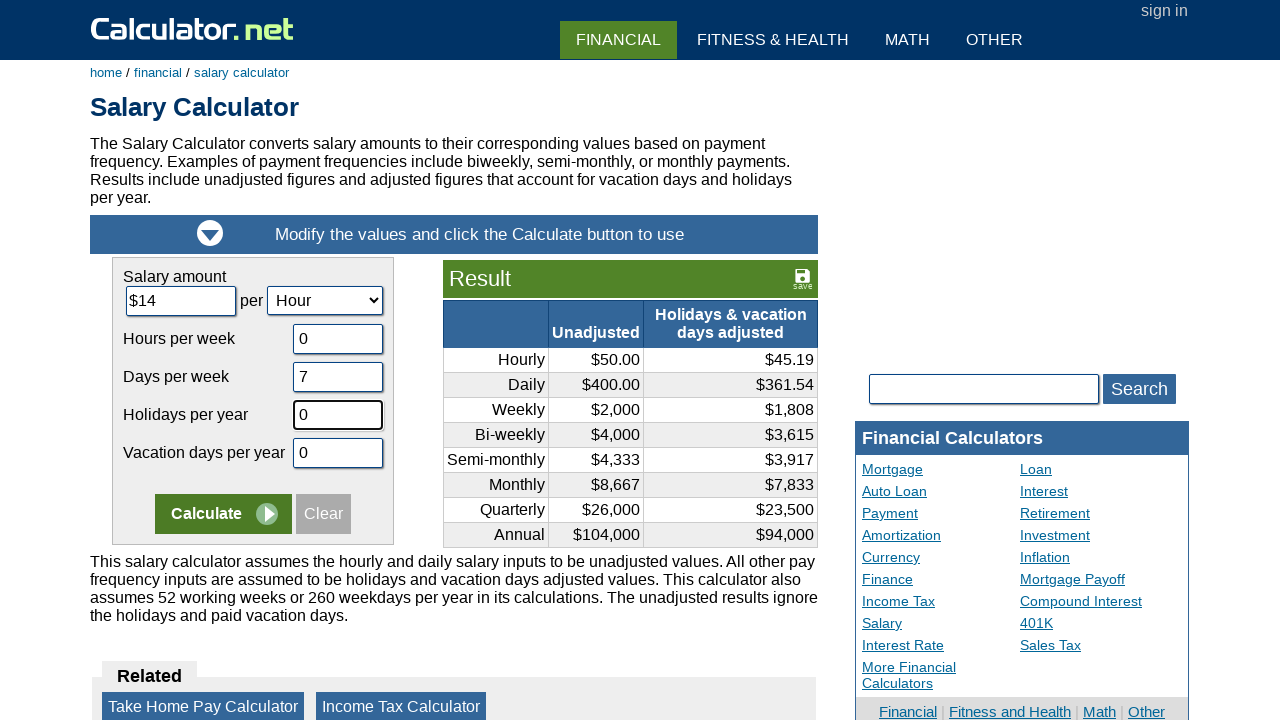

Clicked the calculate button to submit invalid input at (223, 514) on input[name='x']
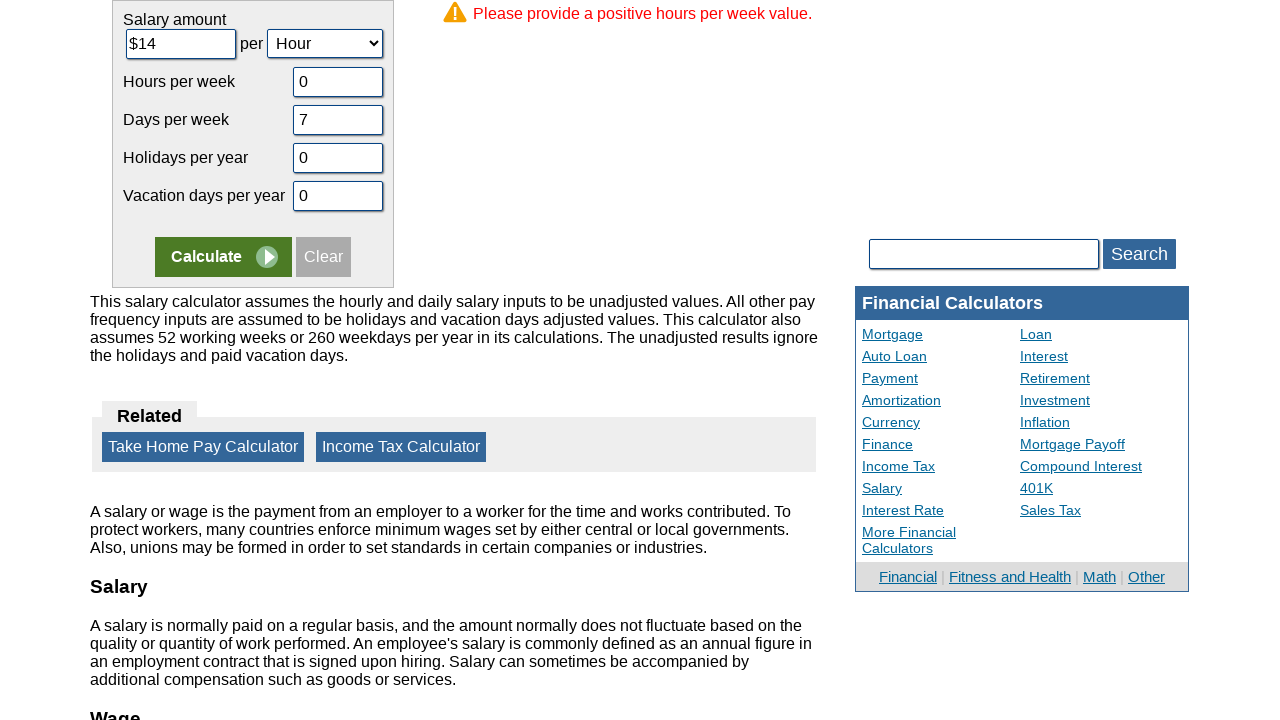

Waited 1000ms for page to process calculation and display error message
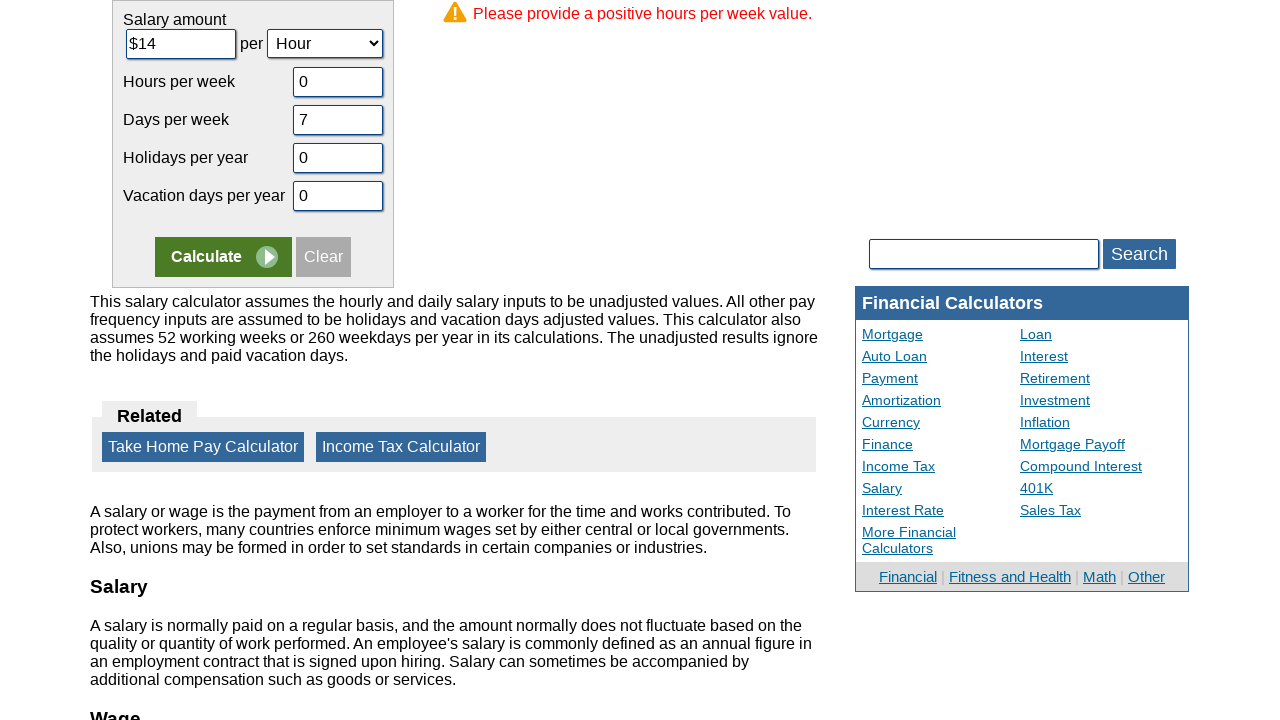

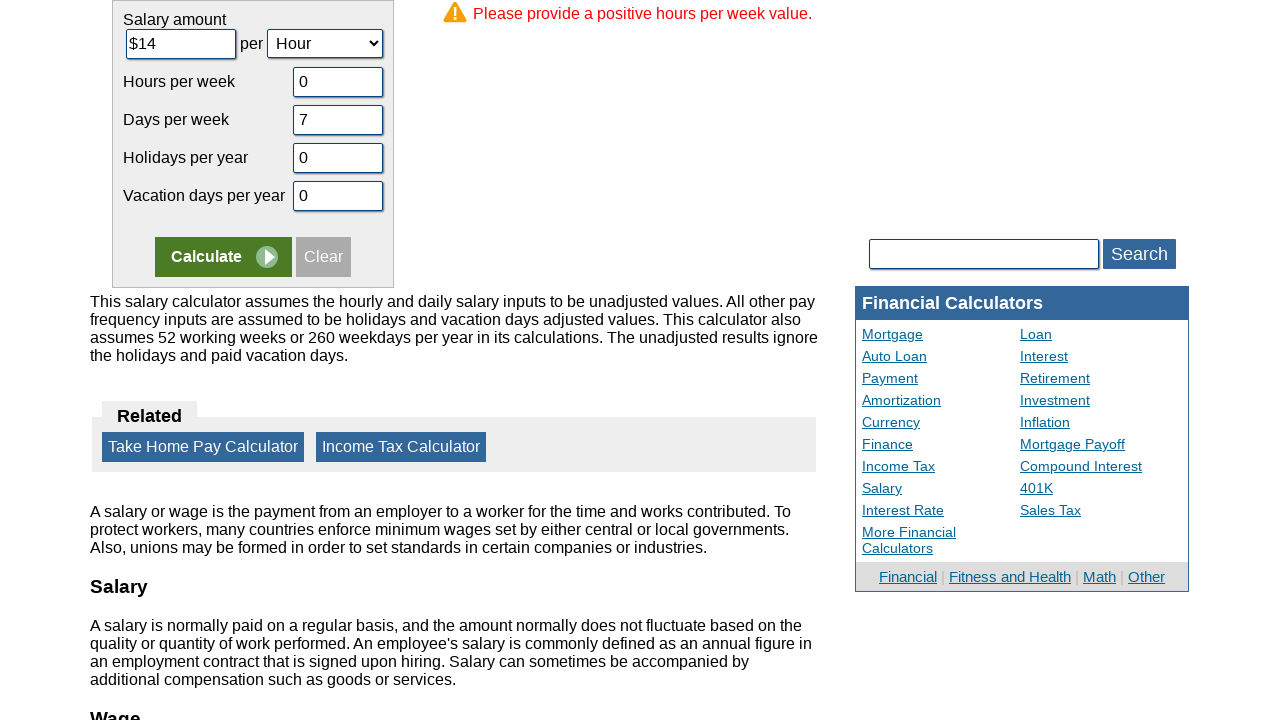